Tests browser navigation capabilities by navigating to a second URL, then using back and forward navigation controls

Starting URL: https://shivaconceptsolution.com/

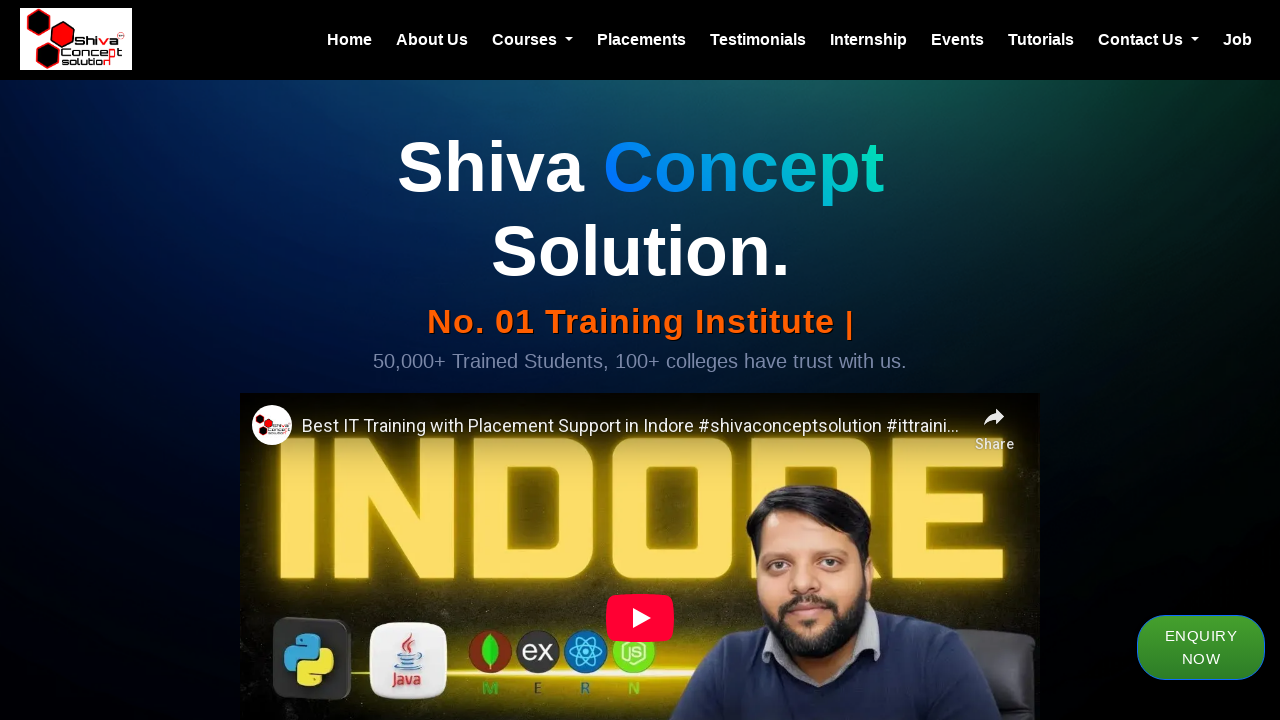

Navigated to second URL https://shivaconceptdigital.com
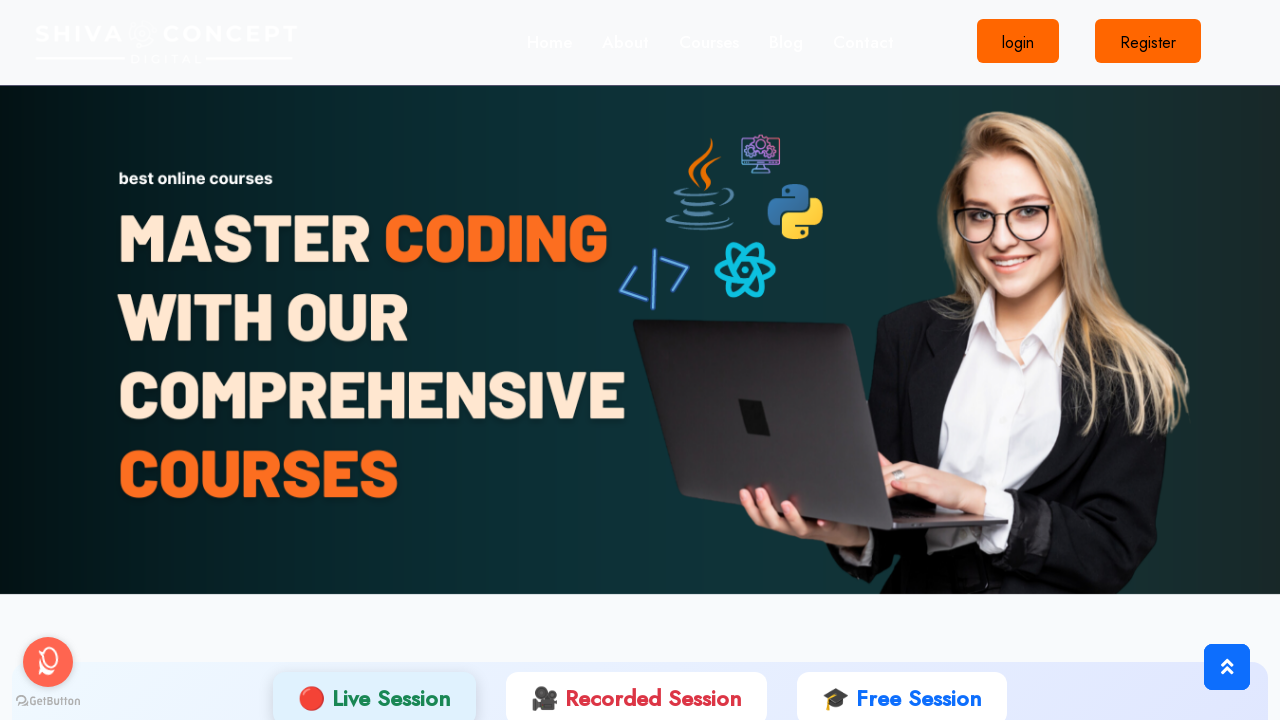

Navigated back to first website using back button
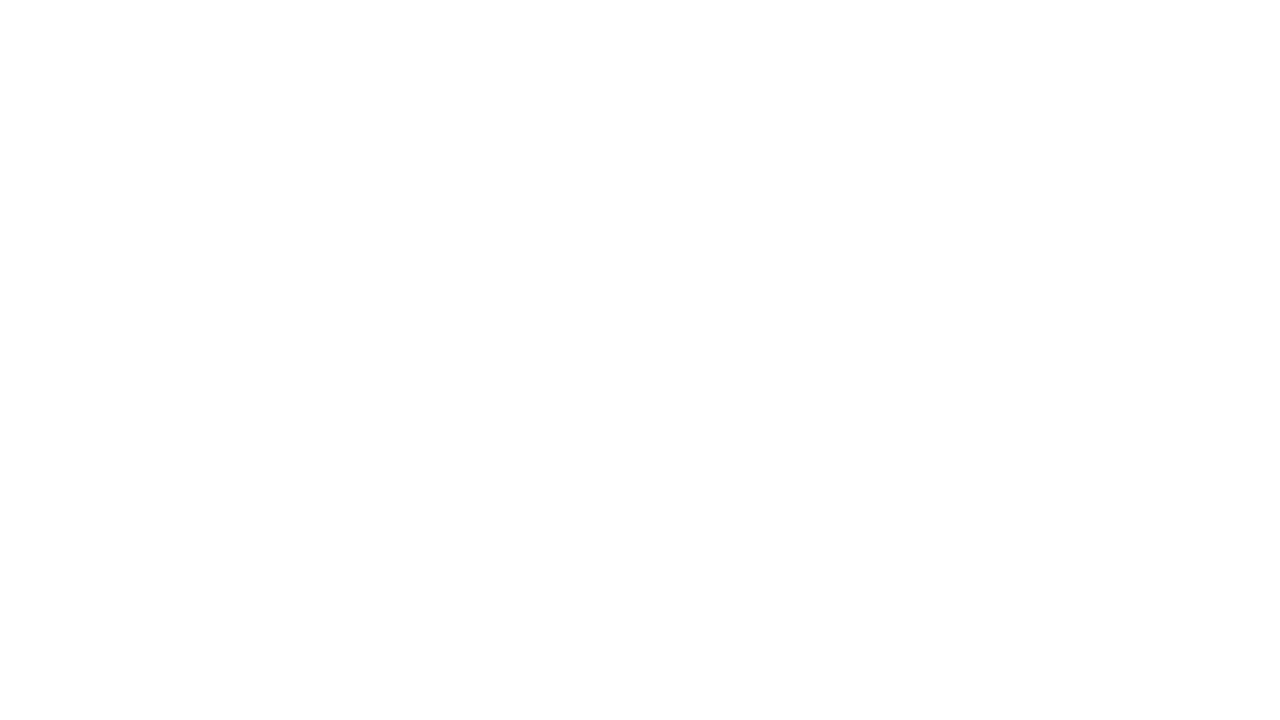

Navigated forward to second website using forward button
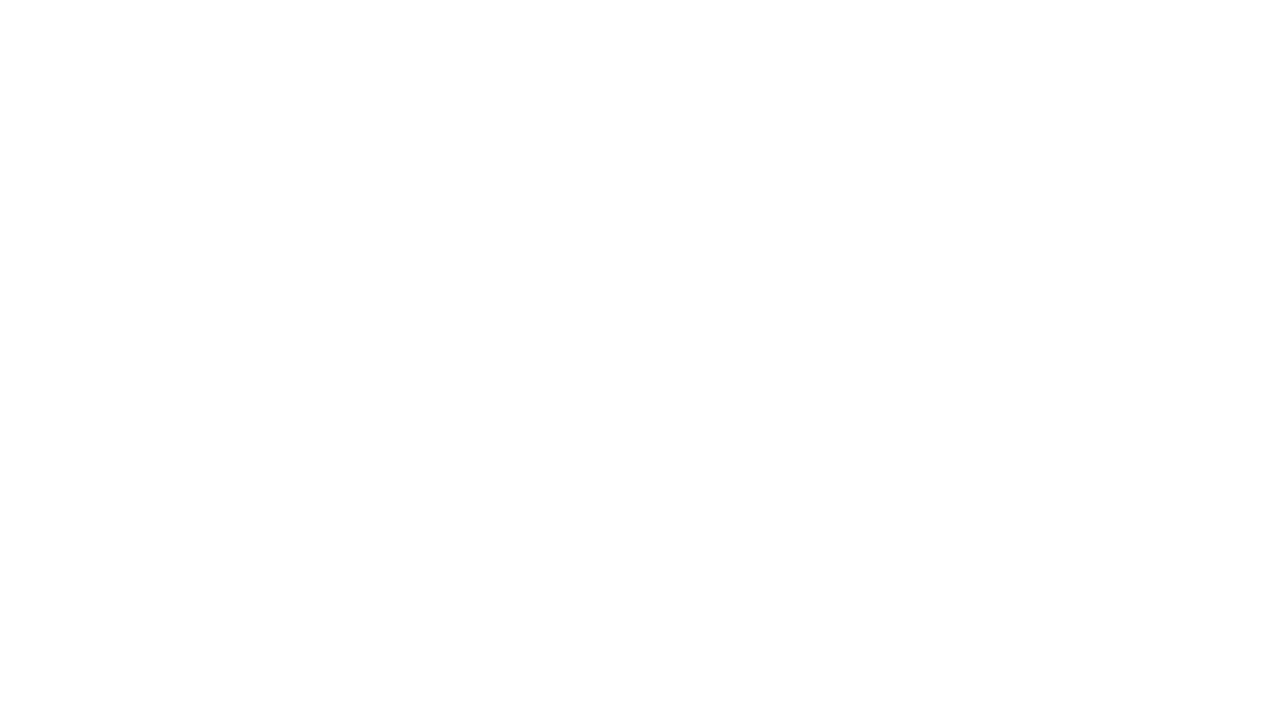

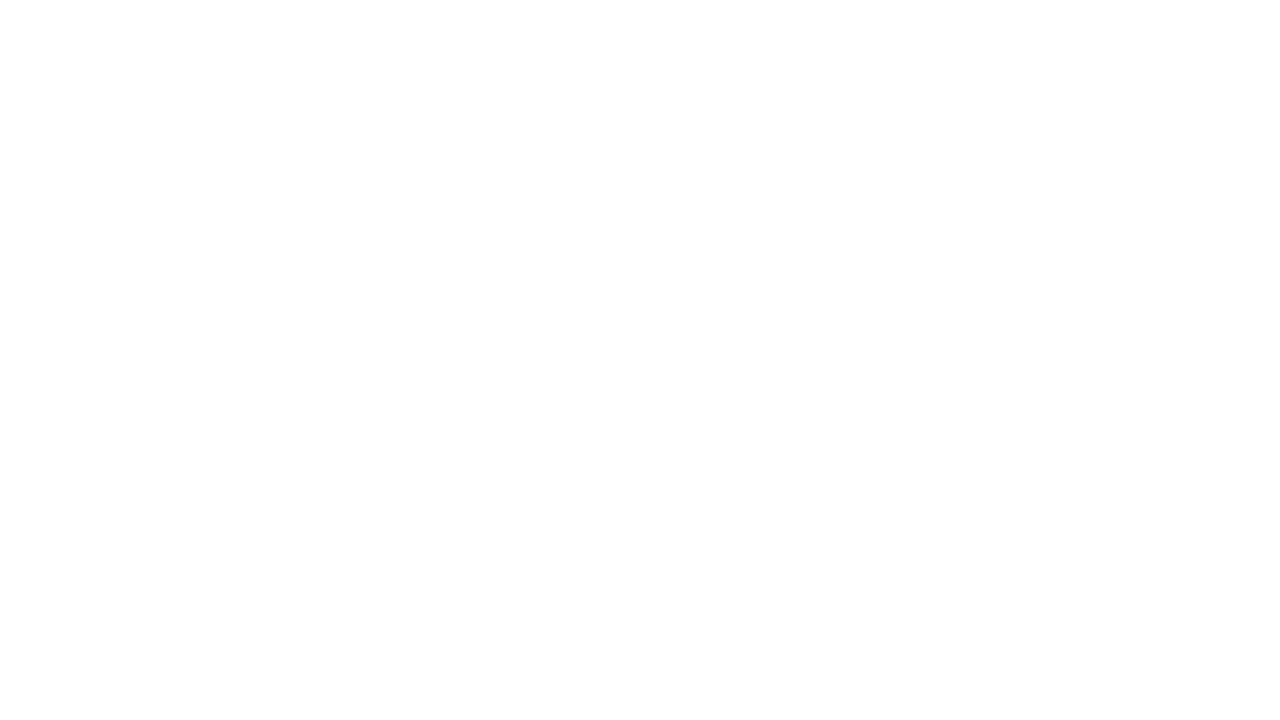